Tests that a button's color changes after a certain time by checking its class attribute

Starting URL: https://demoqa.com/dynamic-properties

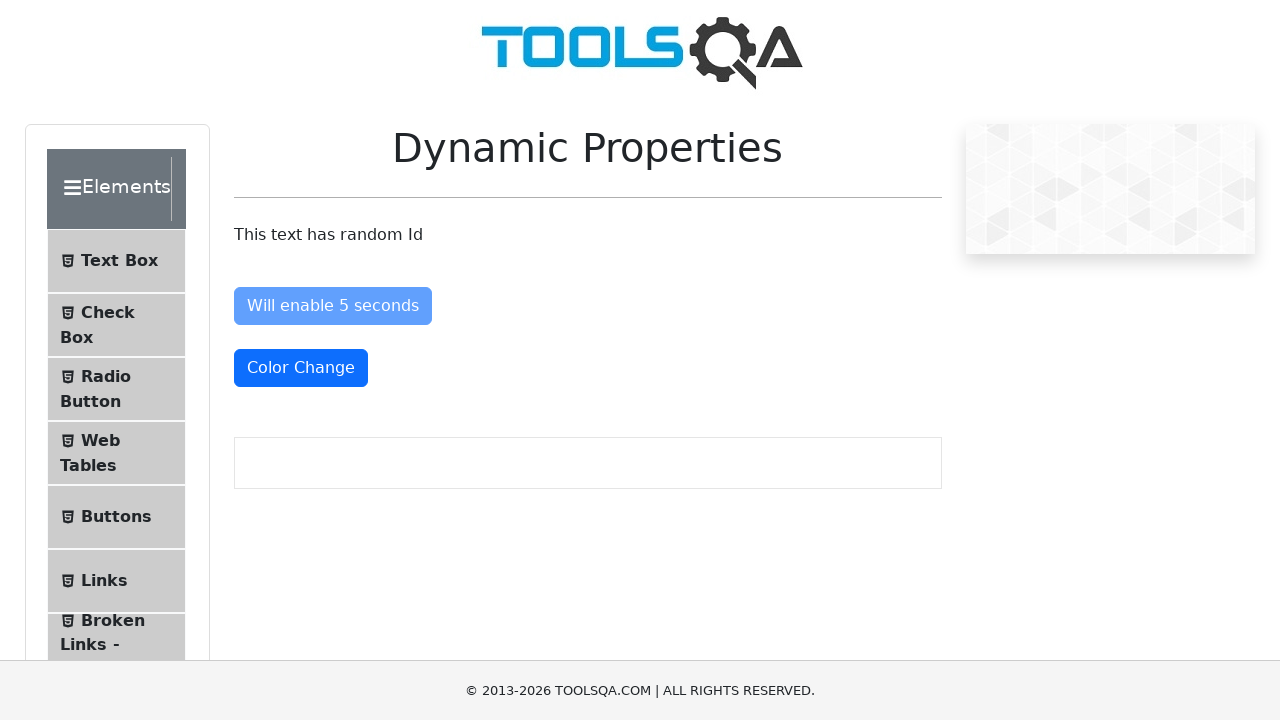

Located the color change button
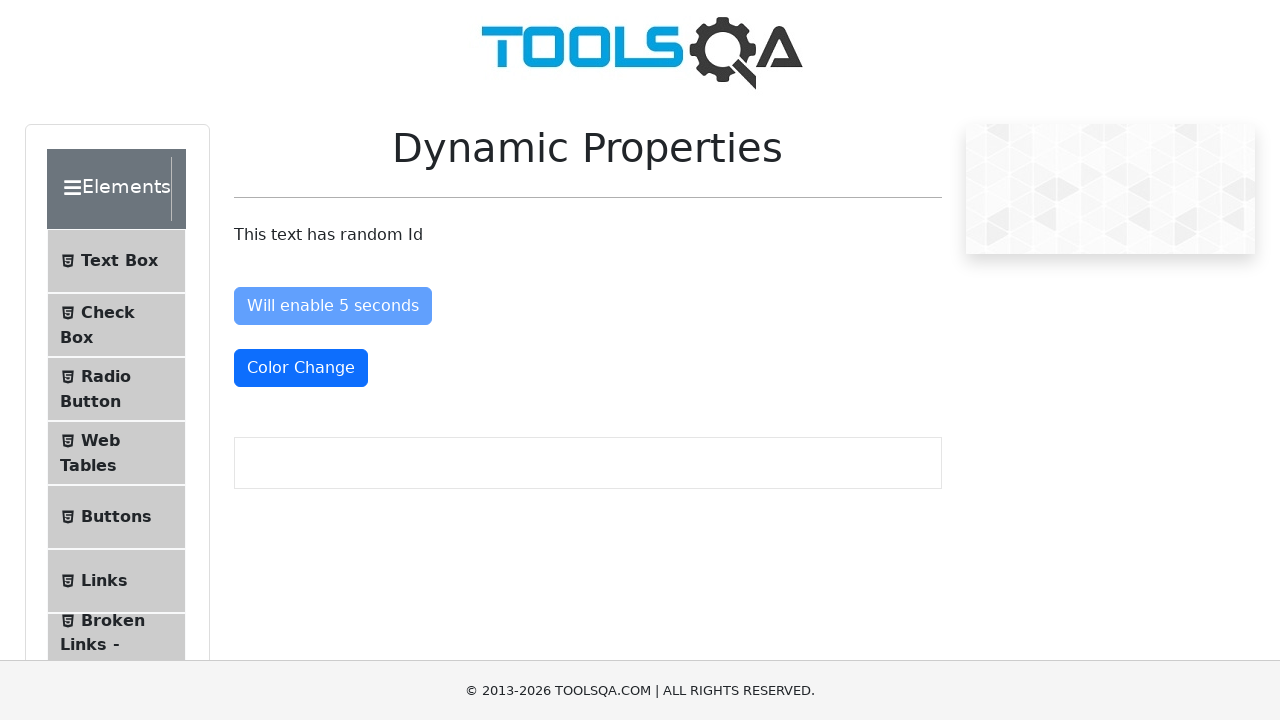

Retrieved initial class attribute: mt-4 btn btn-primary
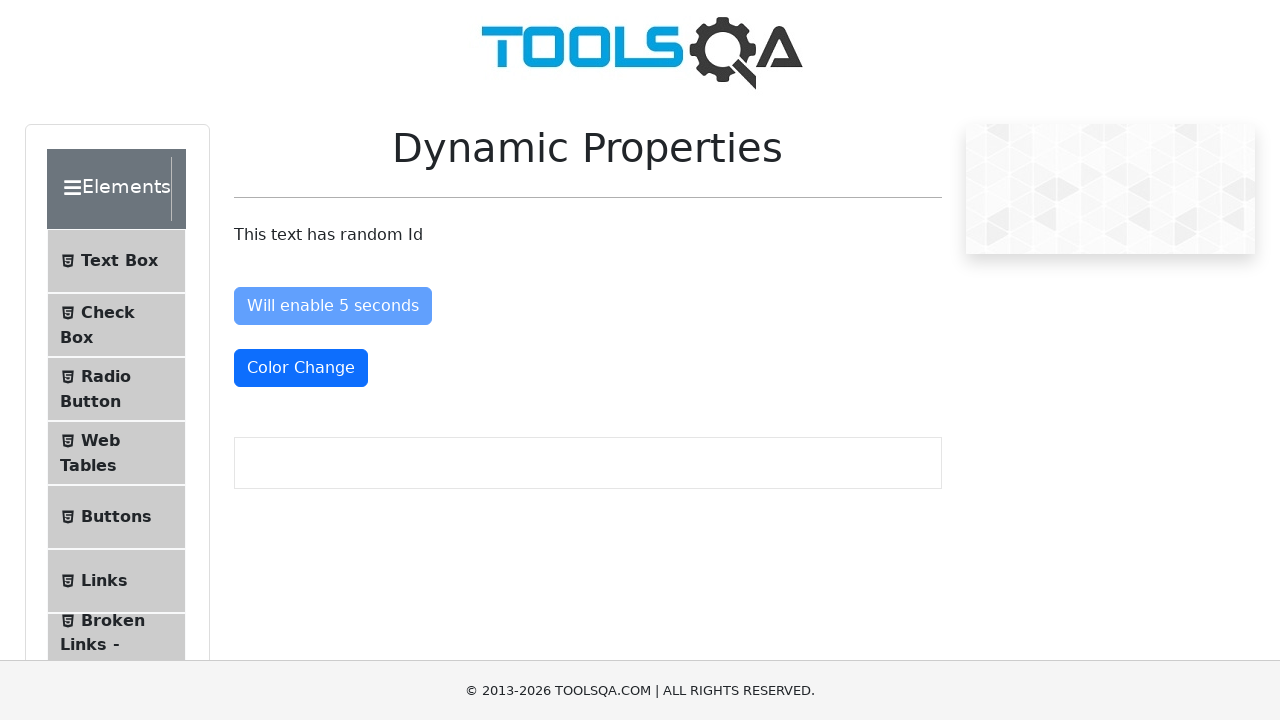

Waited for button class attribute to change
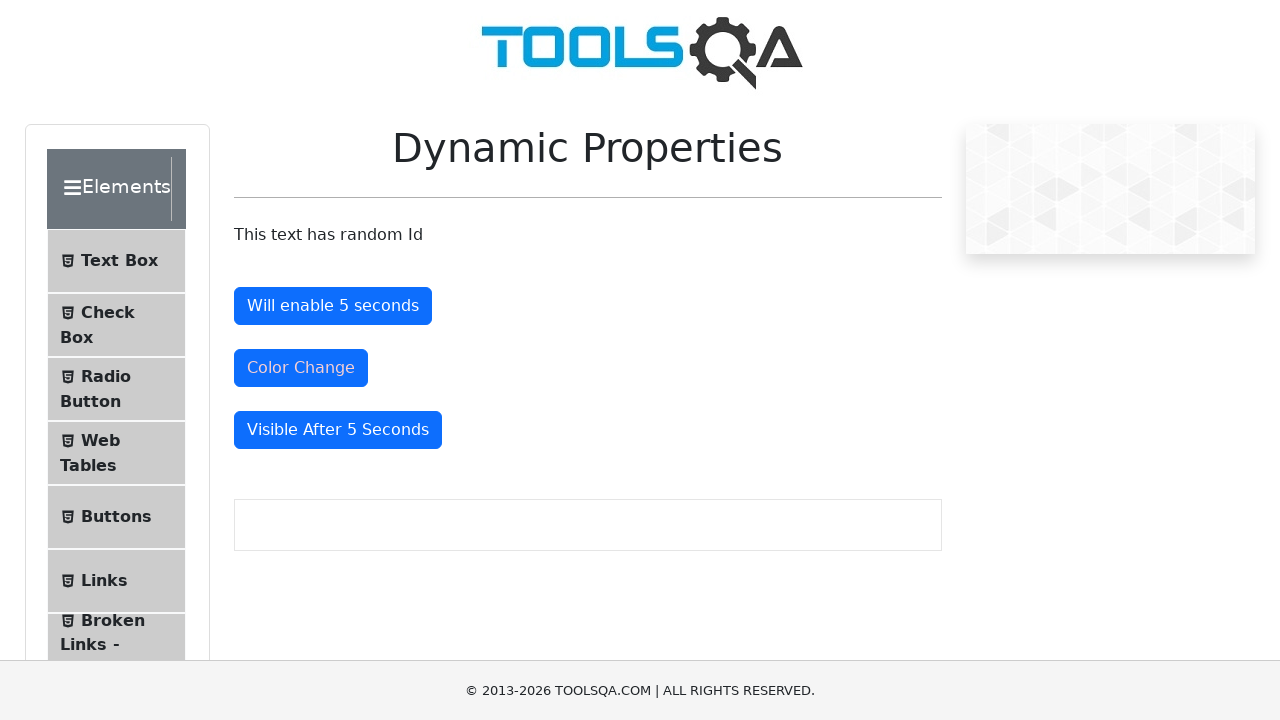

Retrieved new class attribute: mt-4 text-danger btn btn-primary
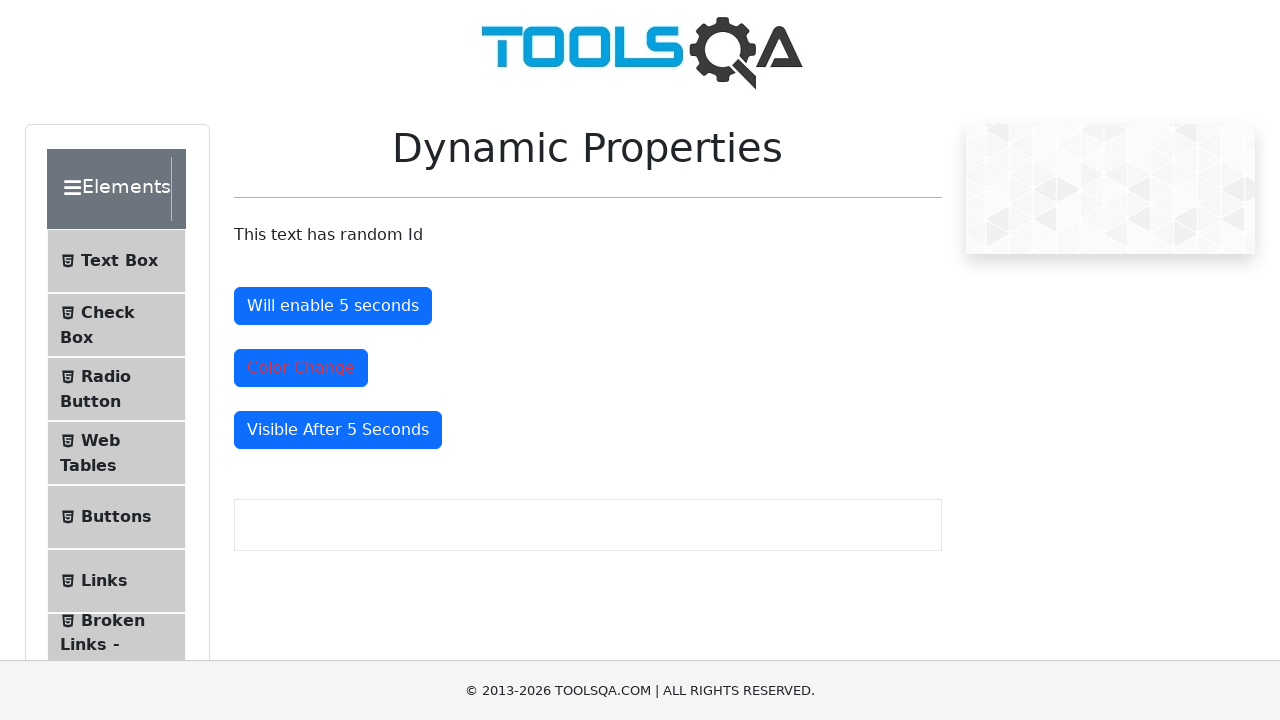

Asserted that button color changed successfully
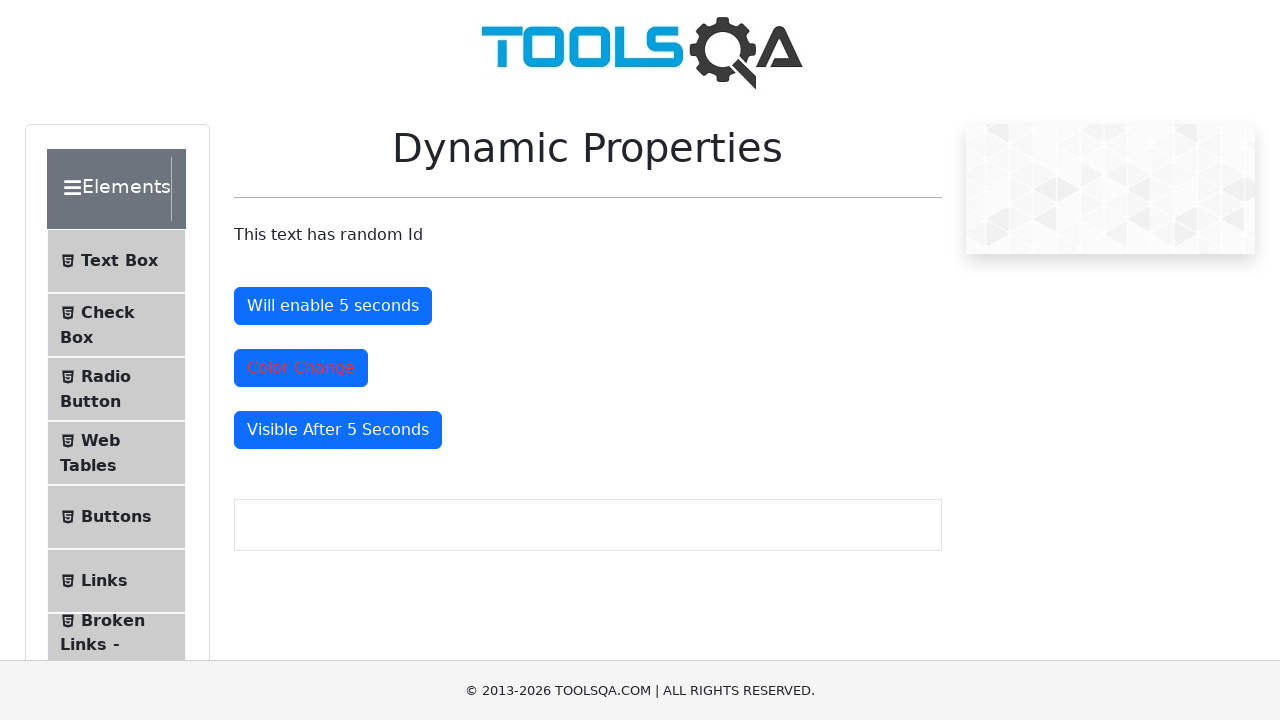

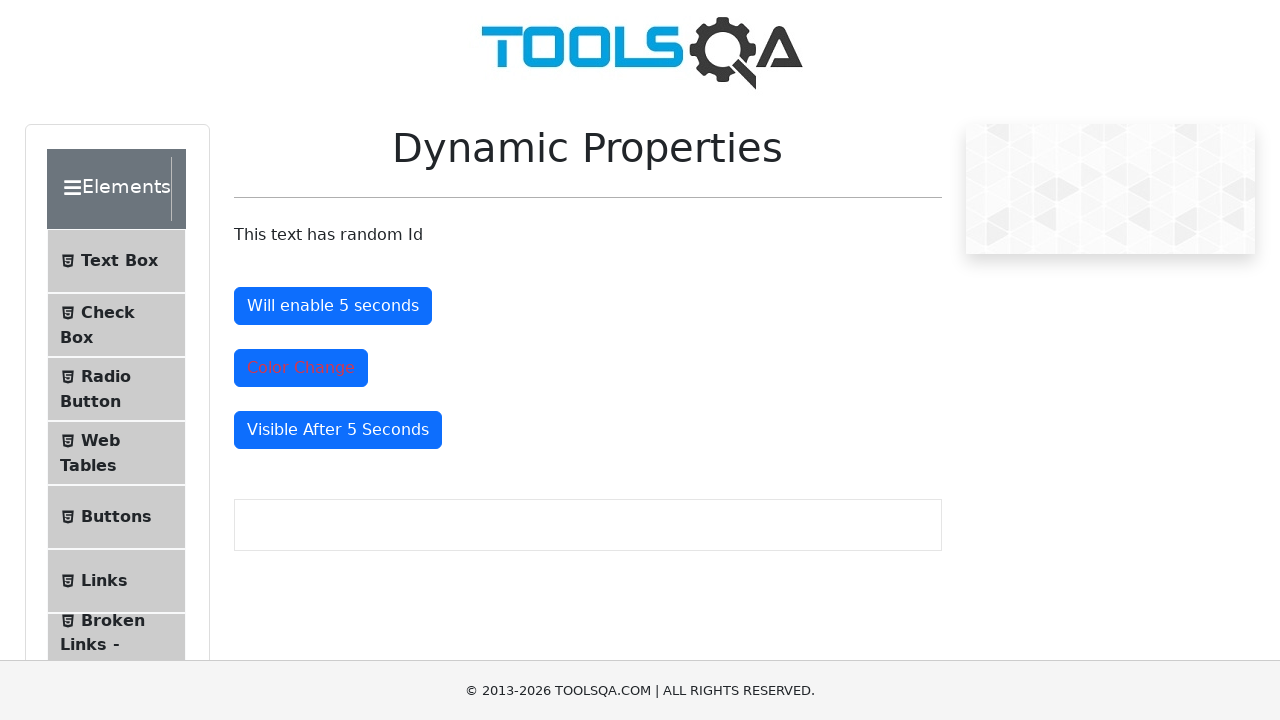